Tests opening a new tab by clicking a button, verifying the new tab's content, and interacting with an alert button

Starting URL: https://www.hyrtutorials.com/p/window-handles-practice.html

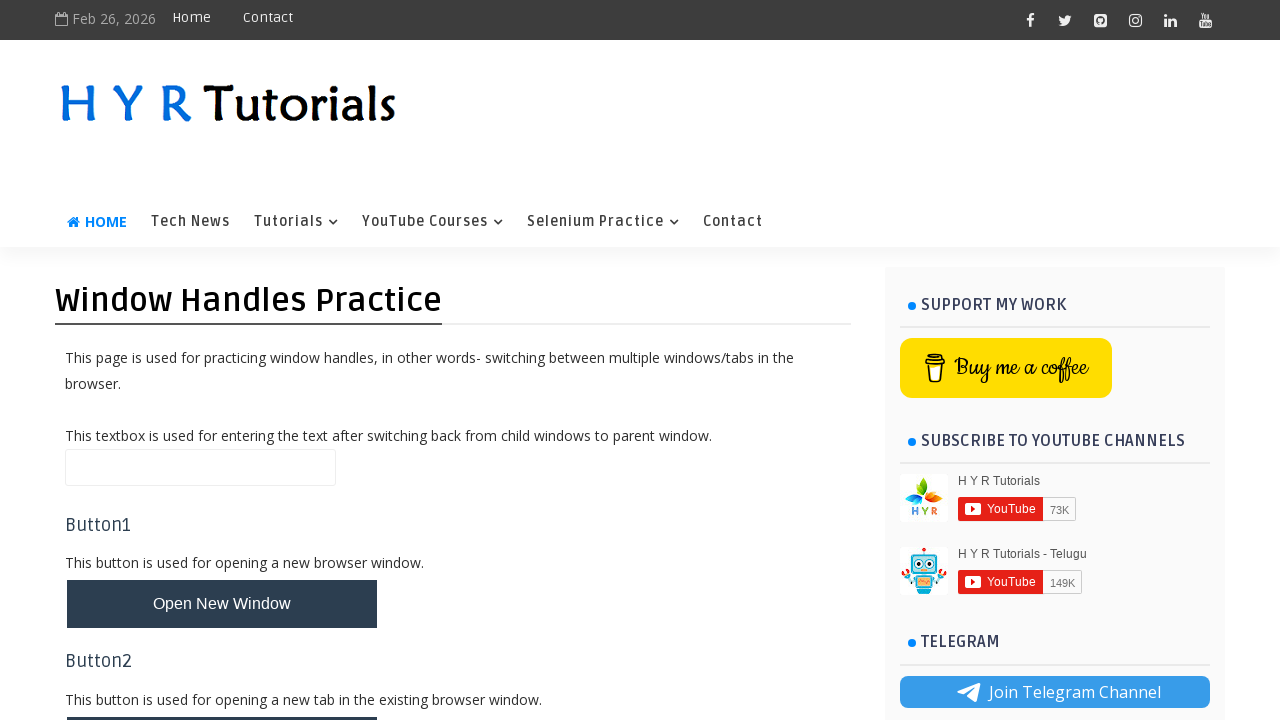

Scrolled to 'Open New Tab' button
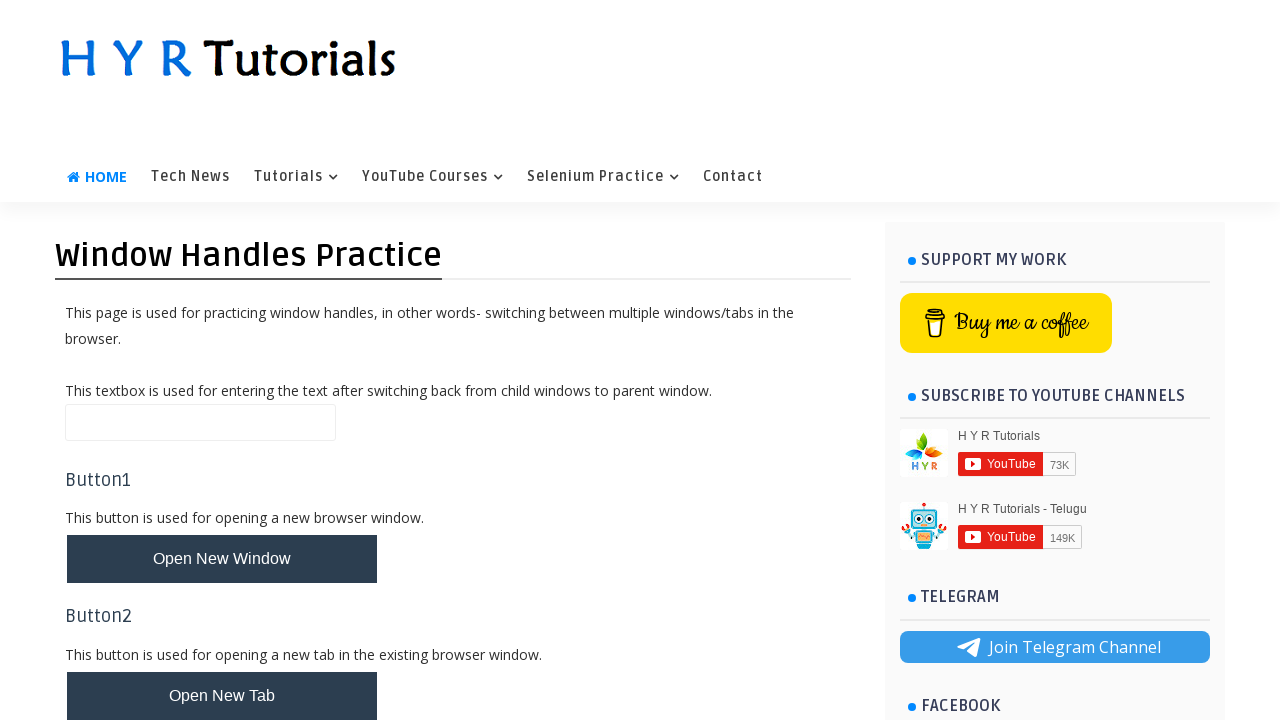

Clicked 'Open New Tab' button at (222, 696) on #newTabBtn
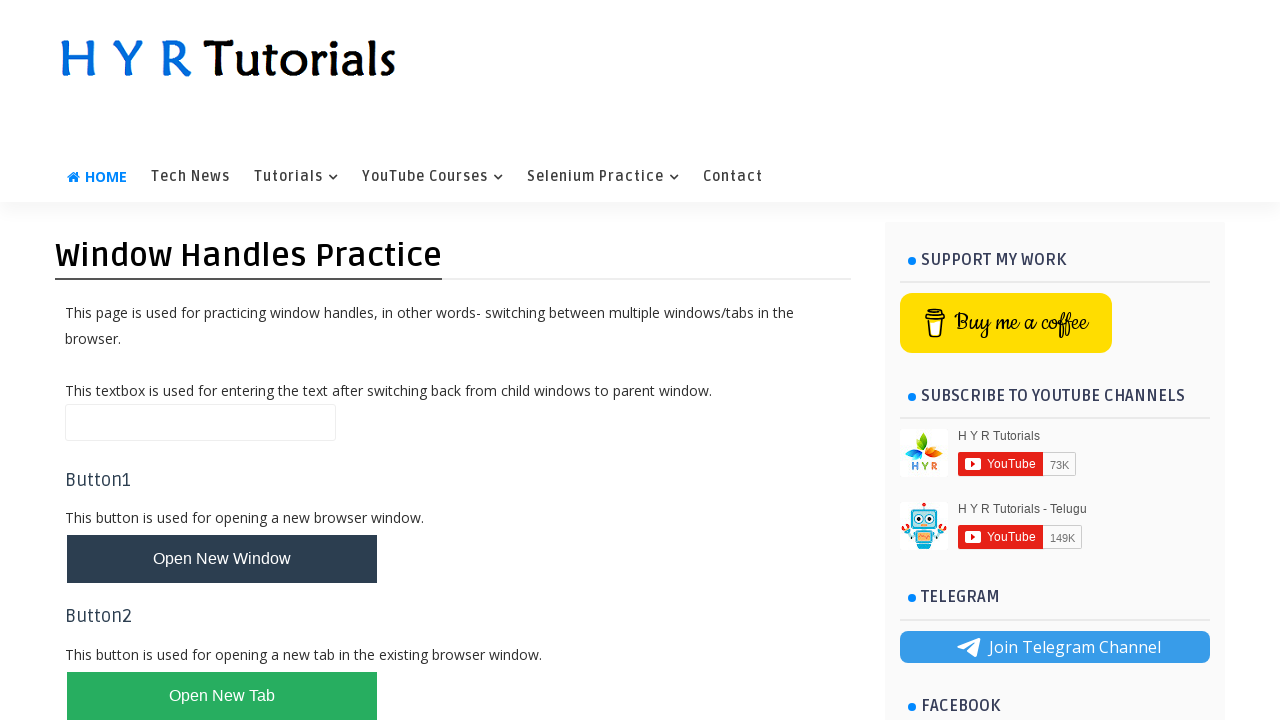

Switched to newly opened tab
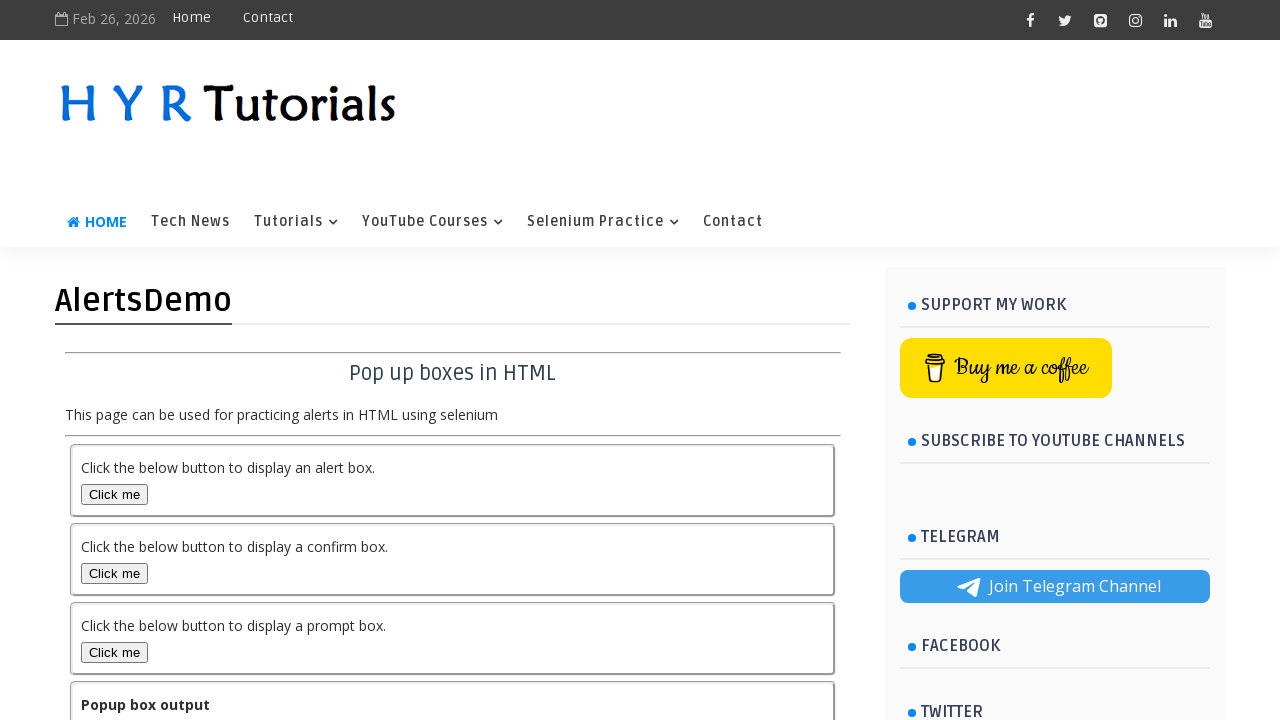

New tab page loaded and post title element found
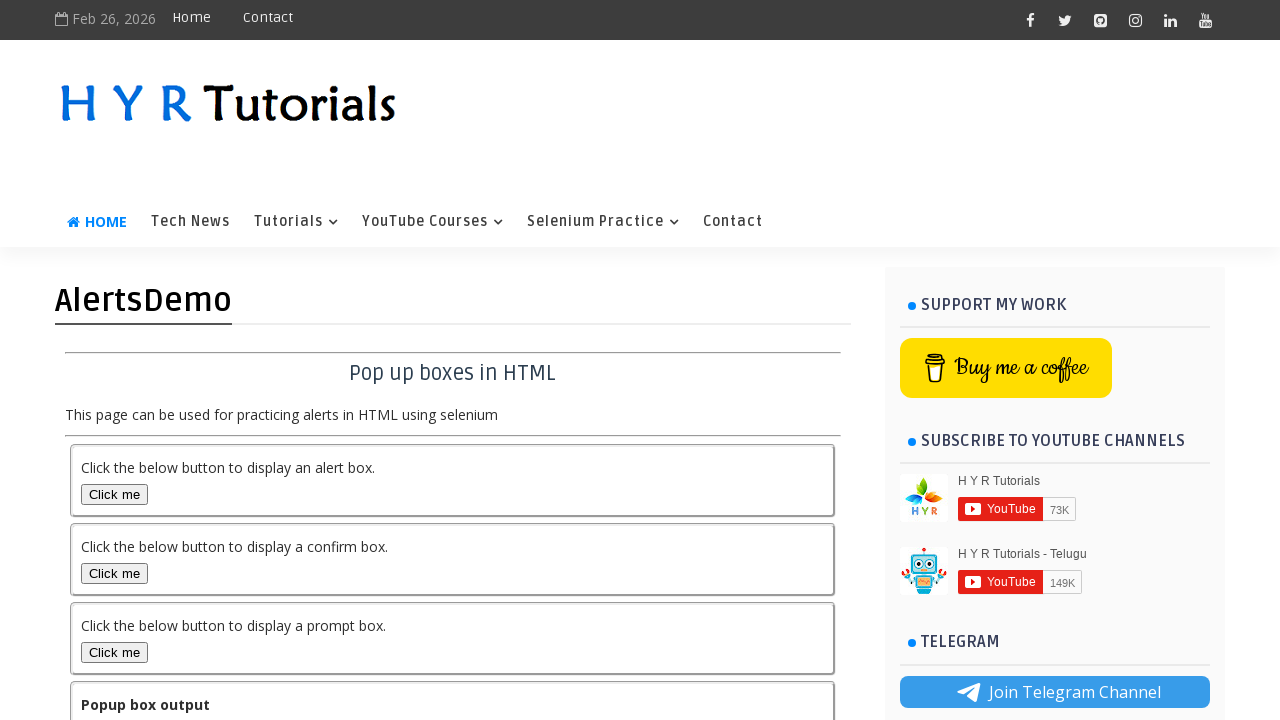

Clicked alert button at (114, 494) on #alertBox
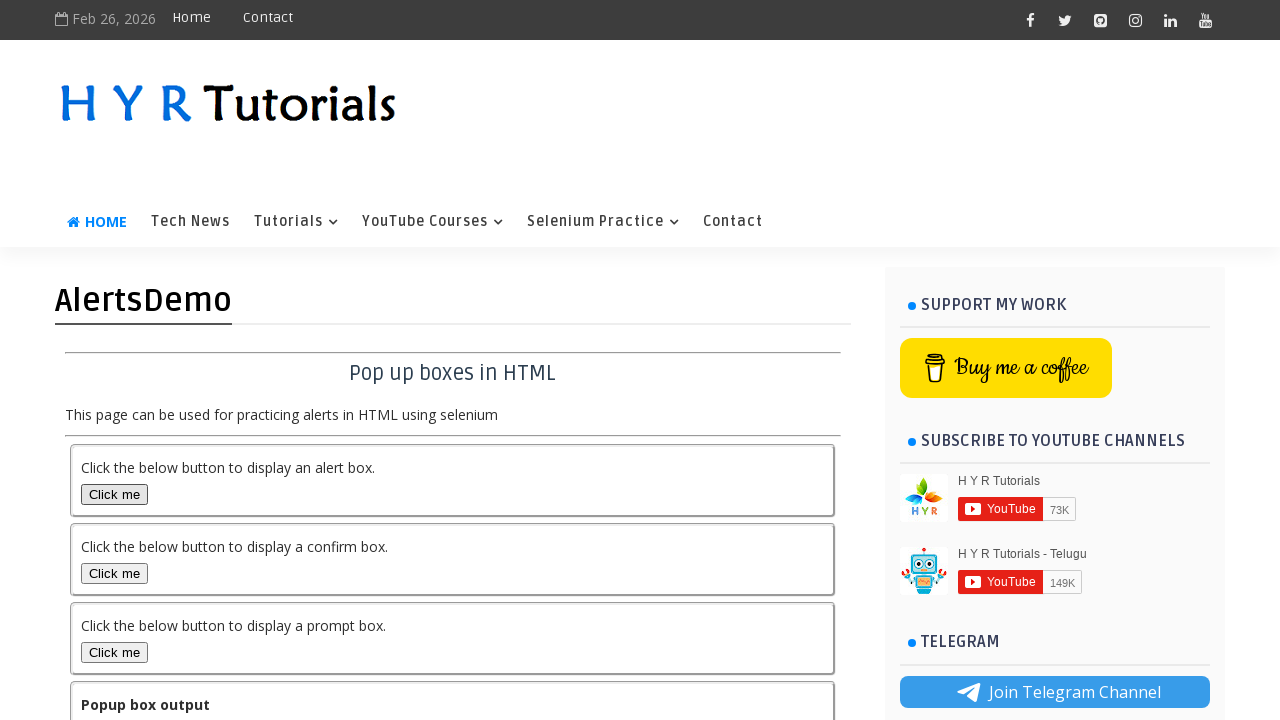

Set up dialog handler to accept alerts
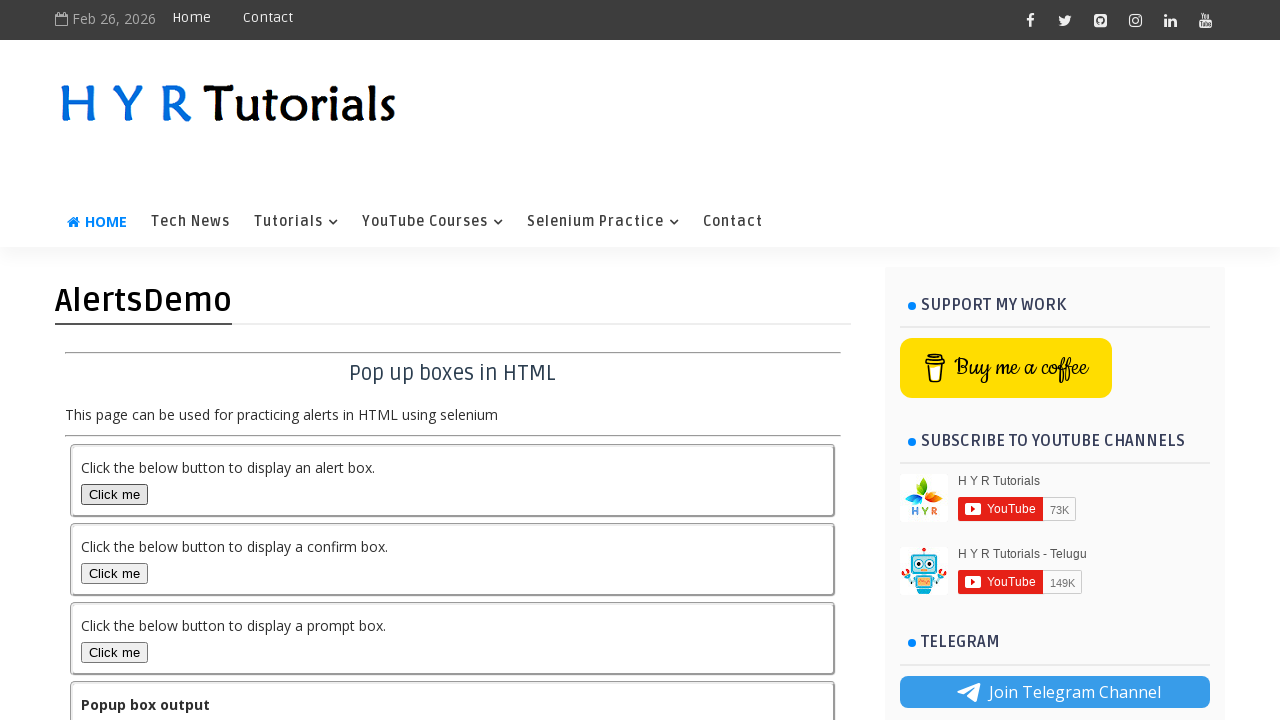

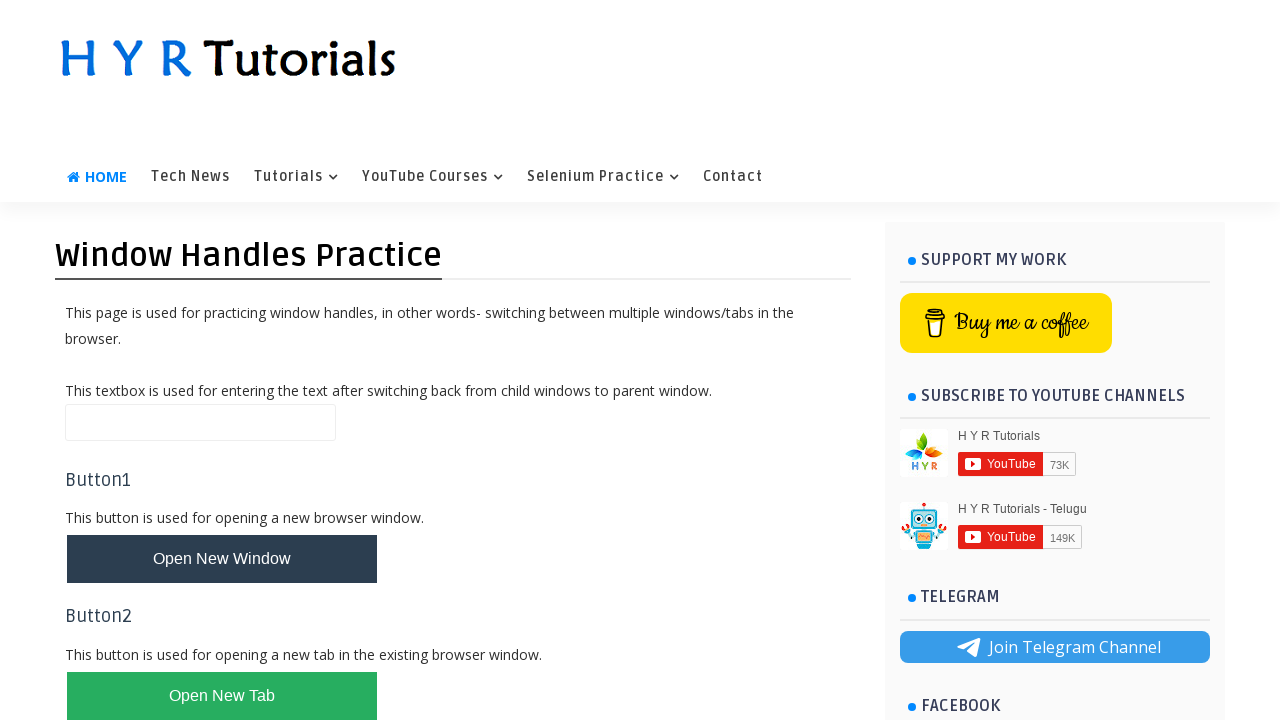